Solves a mathematical problem on a web page by extracting a value, calculating the result using a formula, and submitting the answer along with checkbox and radio button selections

Starting URL: http://suninjuly.github.io/math.html

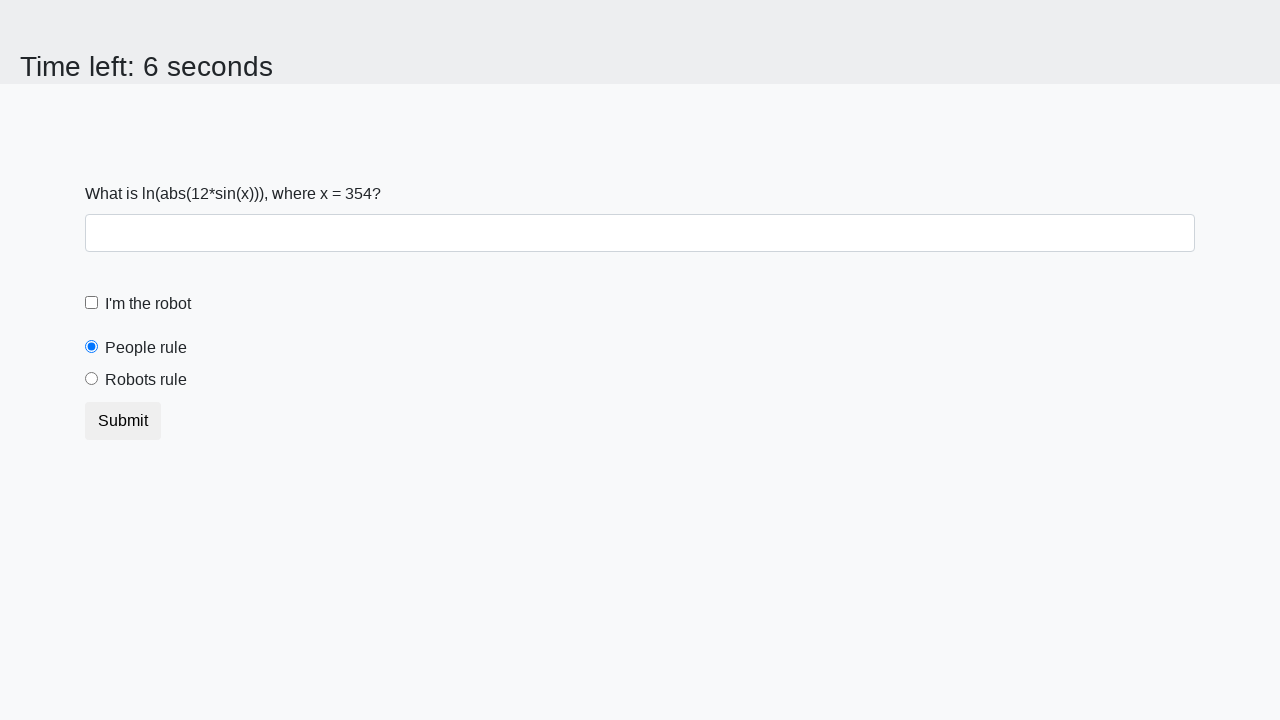

Extracted mathematical value from the page
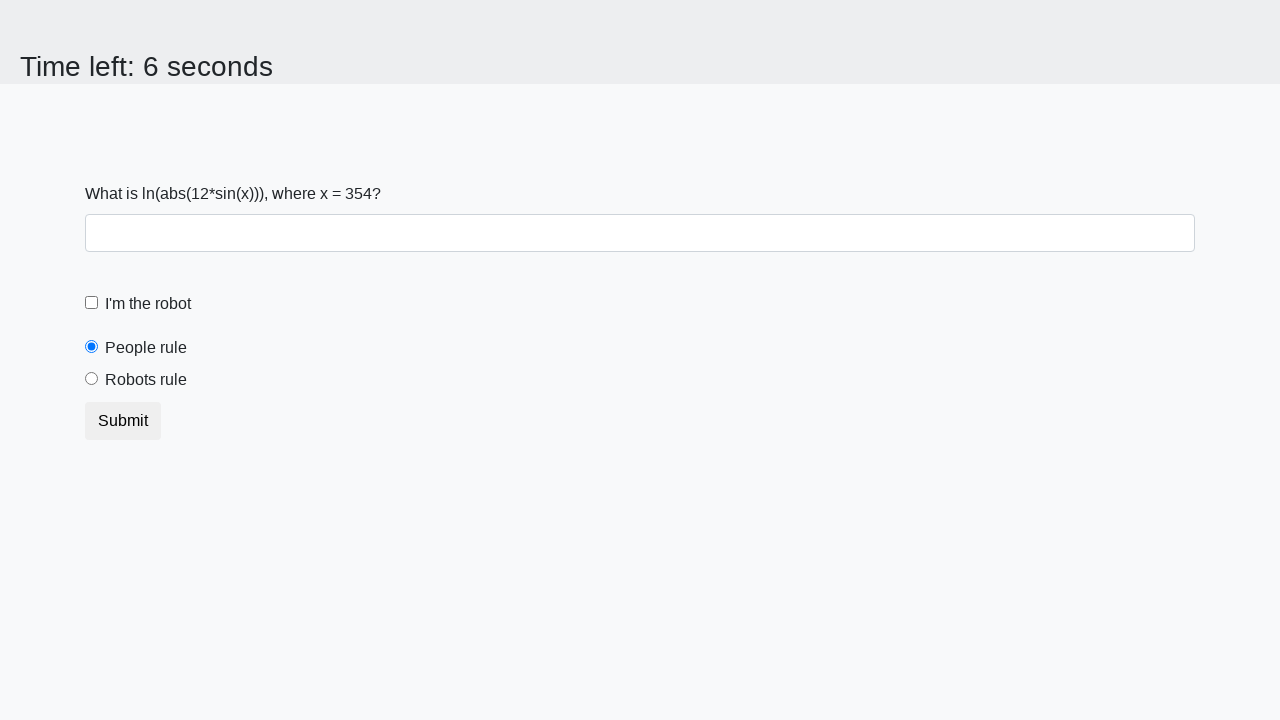

Calculated result using formula: 2.312283547410535
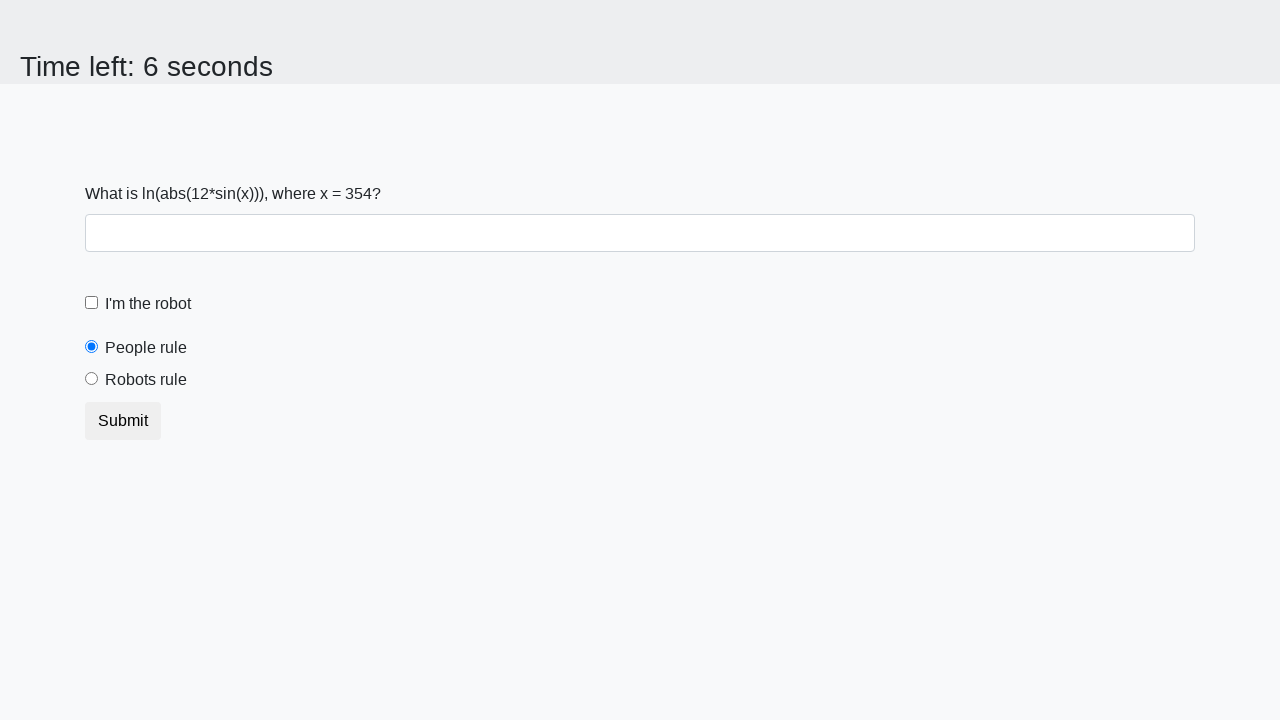

Filled answer field with calculated result on #answer
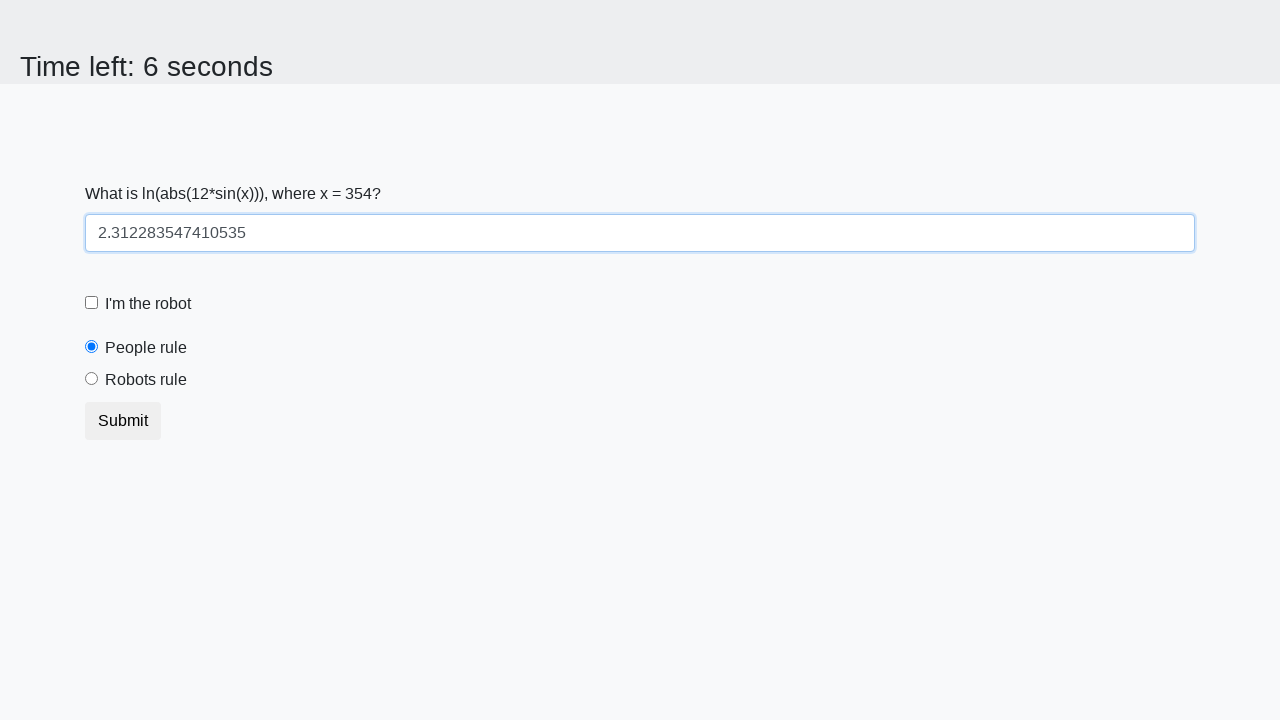

Checked the robot checkbox at (92, 303) on #robotCheckbox
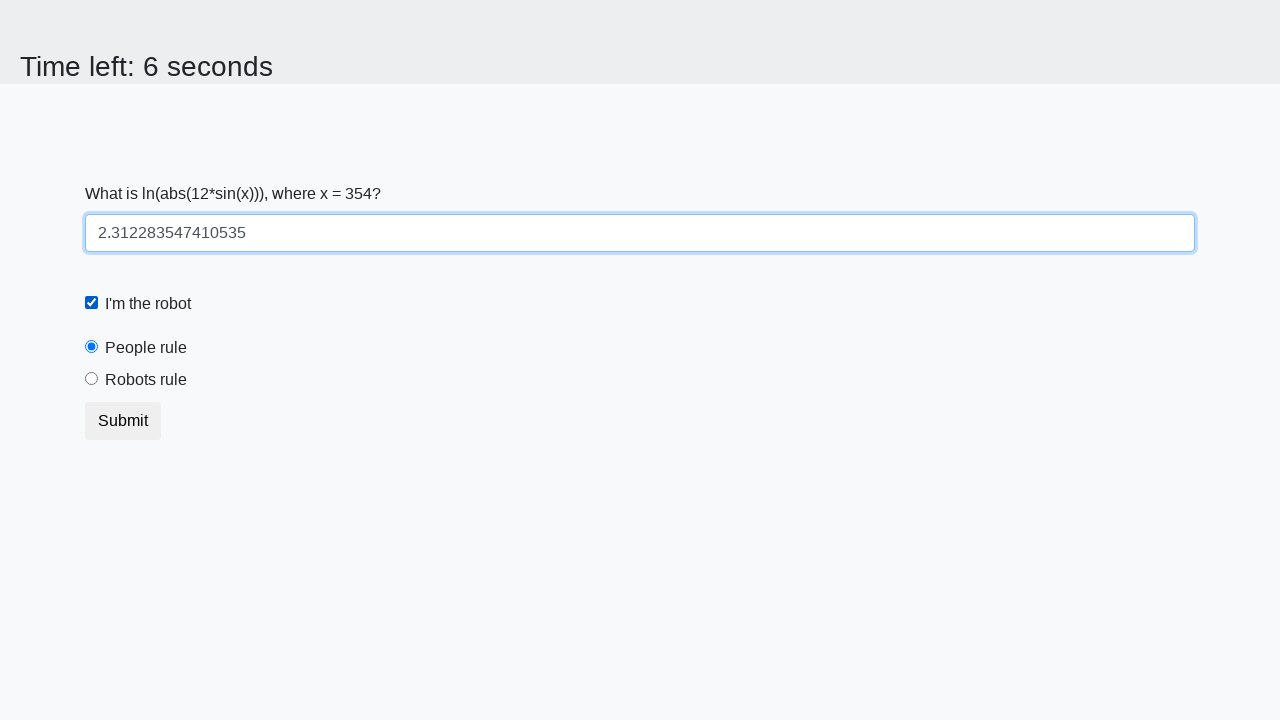

Selected robot radio button option at (146, 380) on [for="robotsRule"]
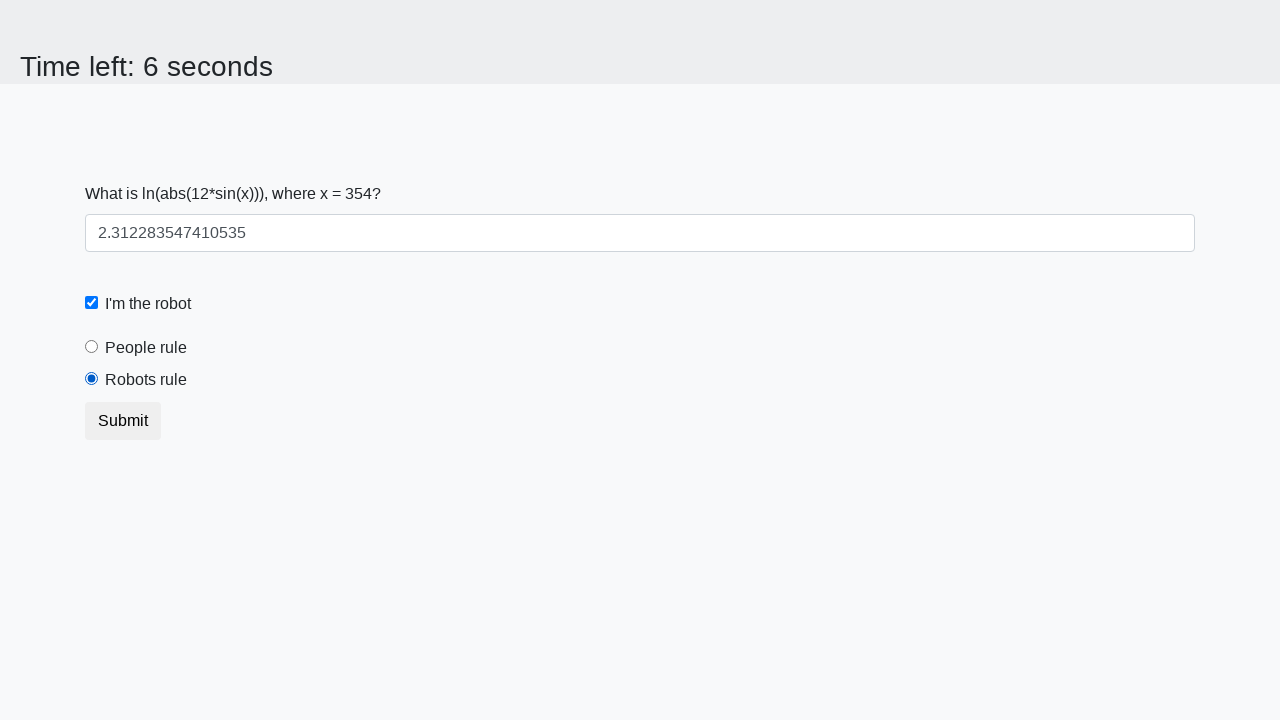

Submitted the form at (123, 421) on .btn.btn-default
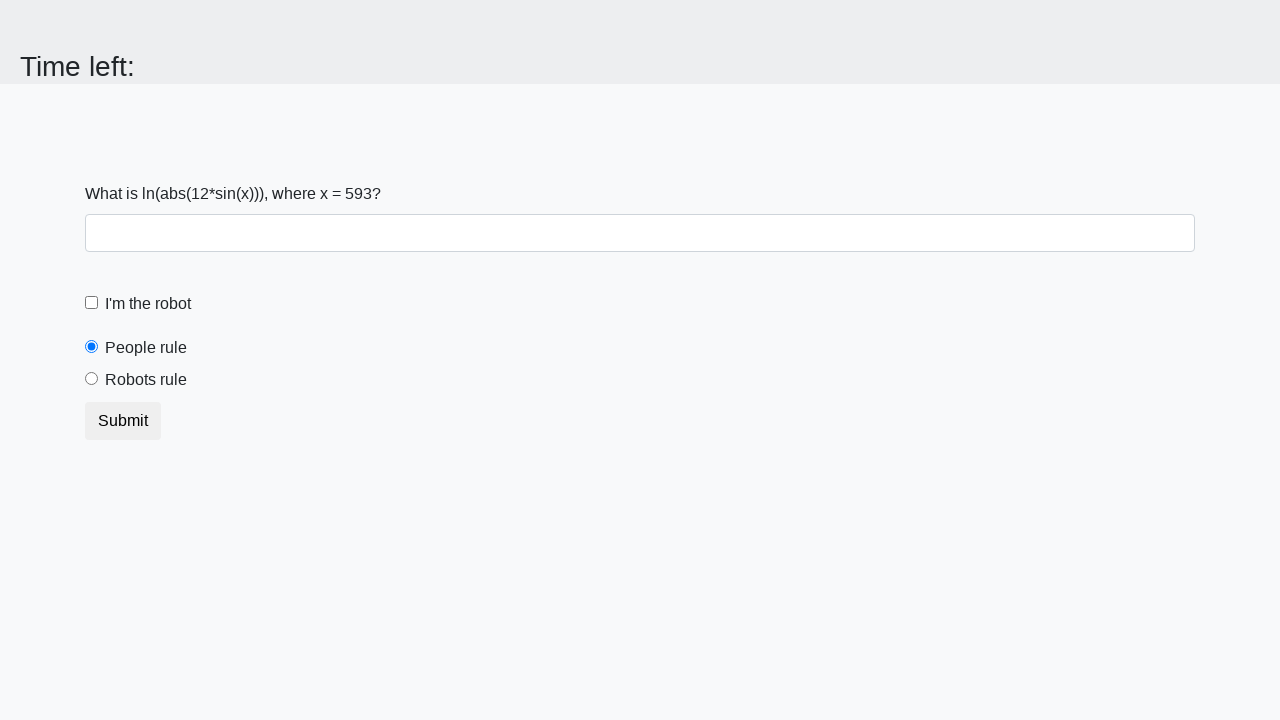

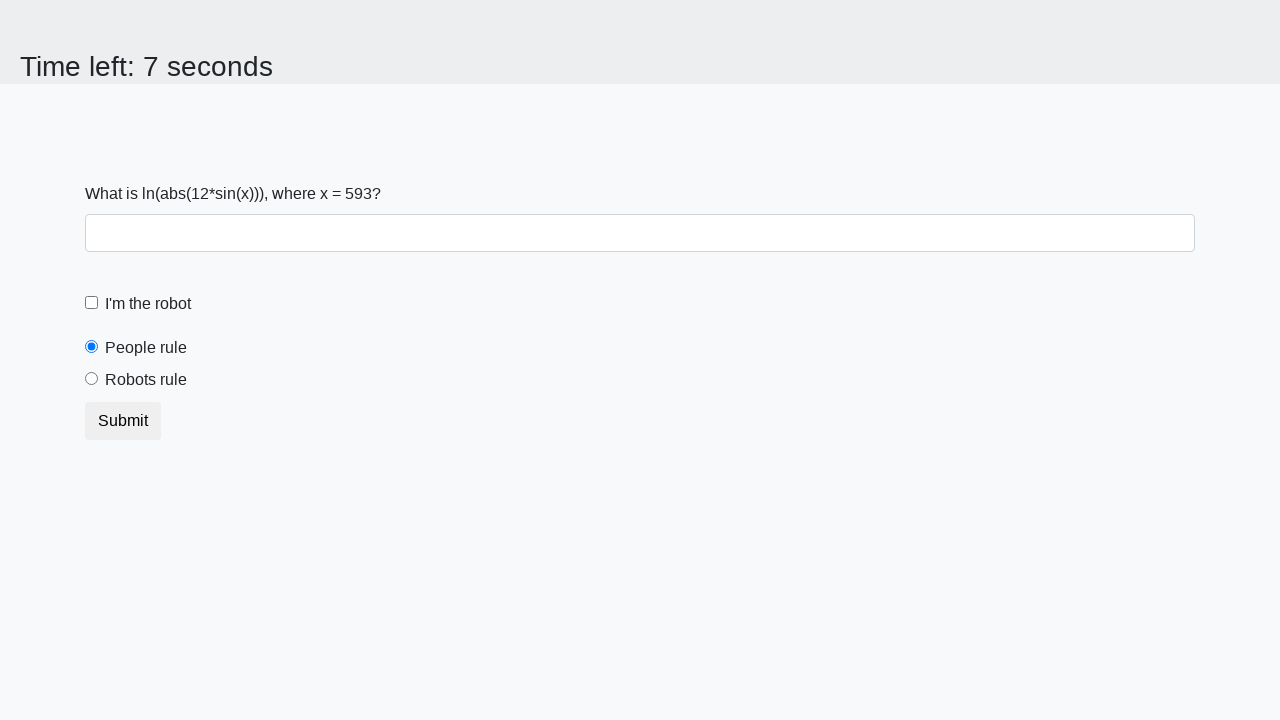